Navigates to the Urbtix ticketing website and checks any unchecked checkboxes on the page

Starting URL: http://www.urbtix.hk/

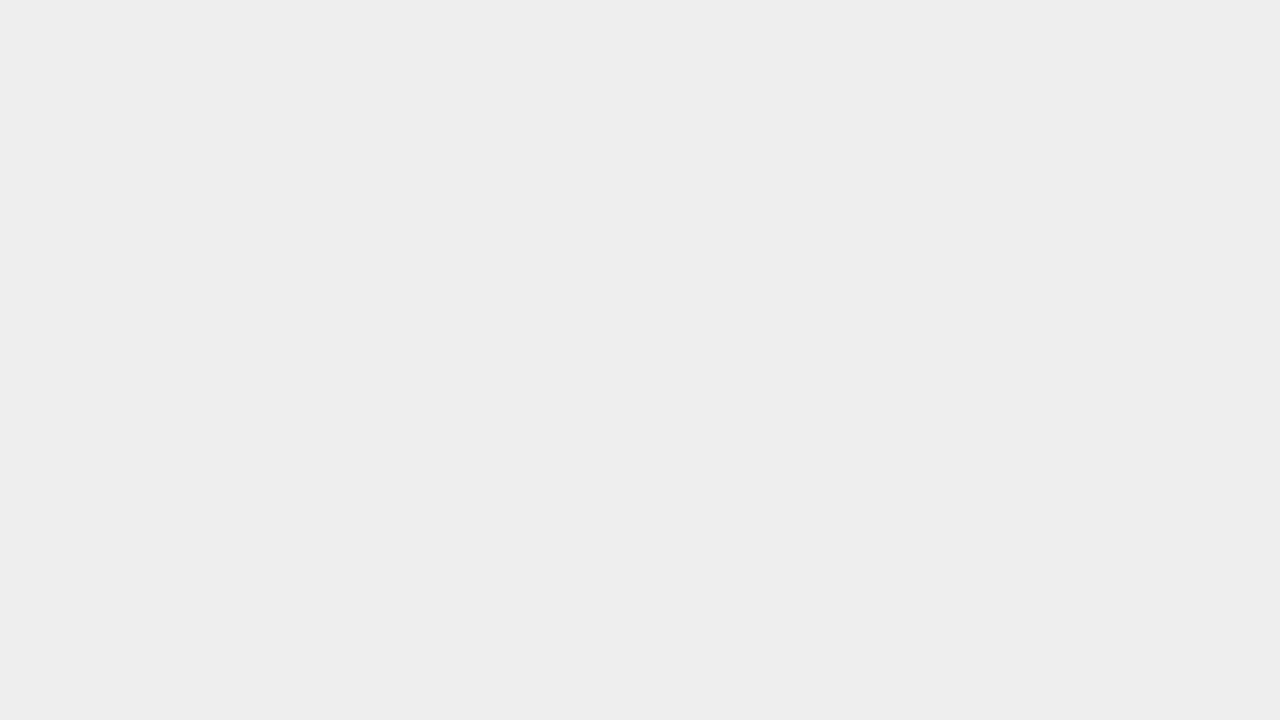

Waited for page to load (networkidle state)
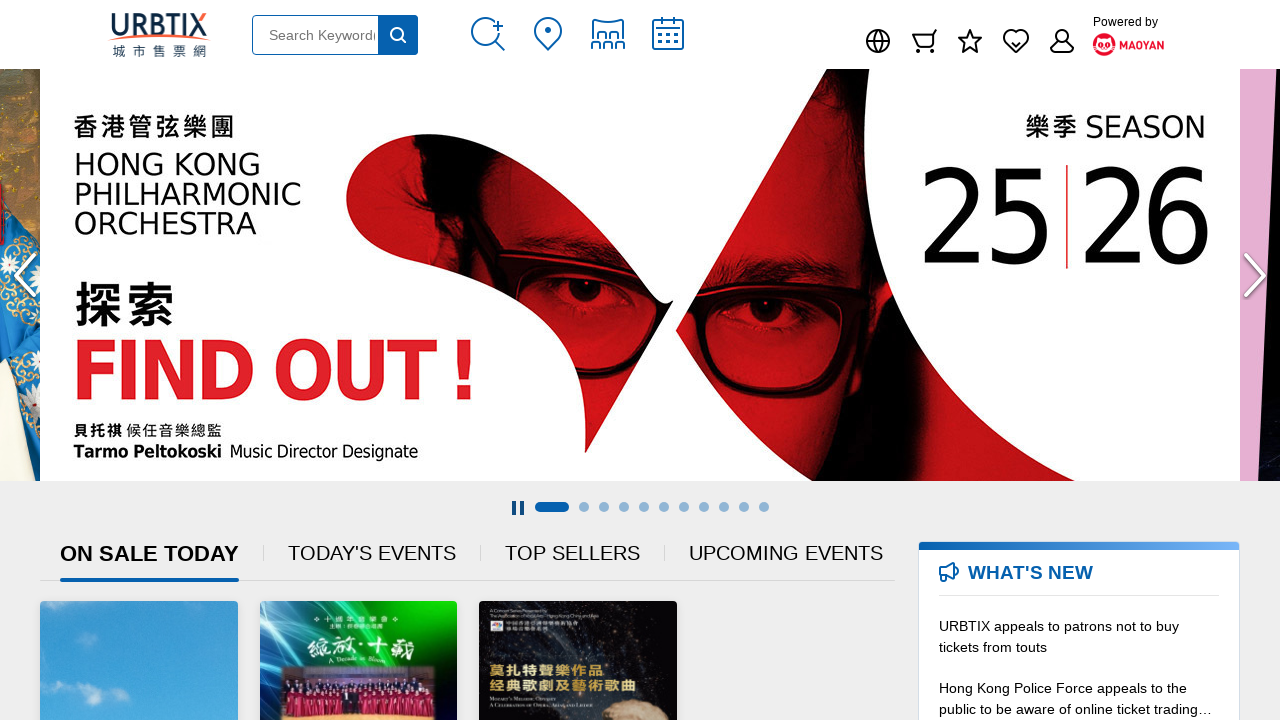

Found all checkboxes on the page
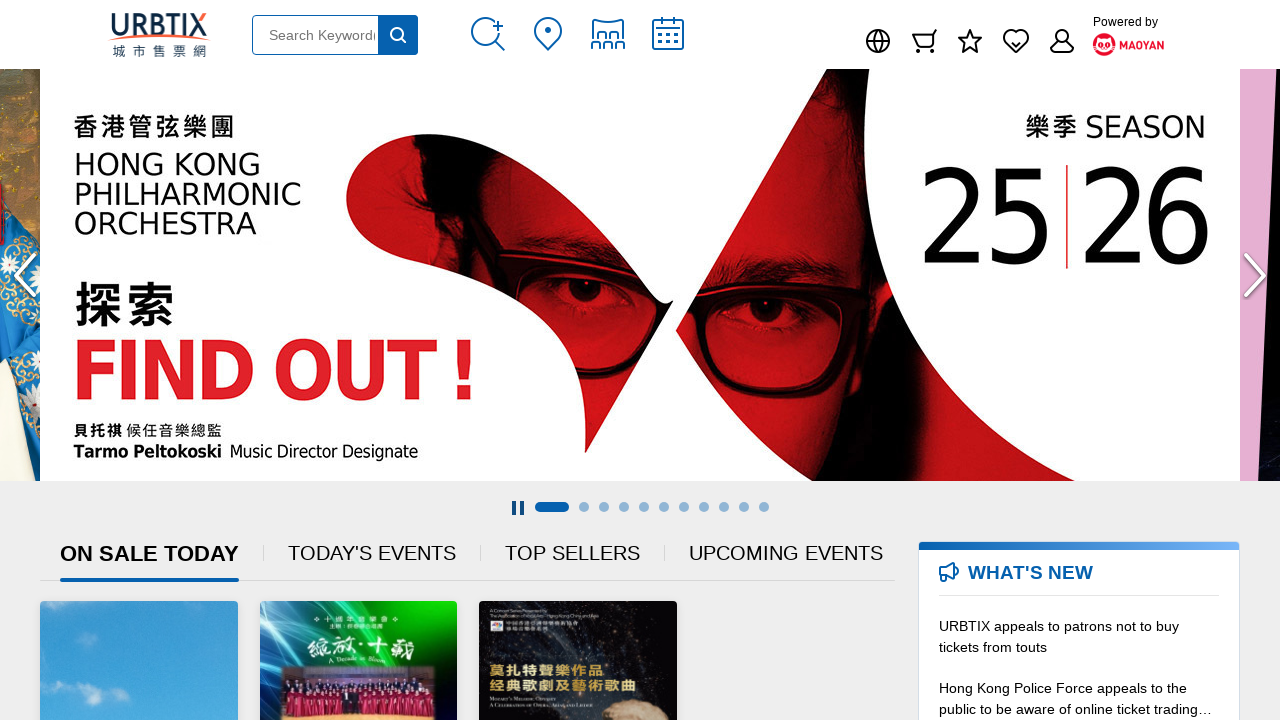

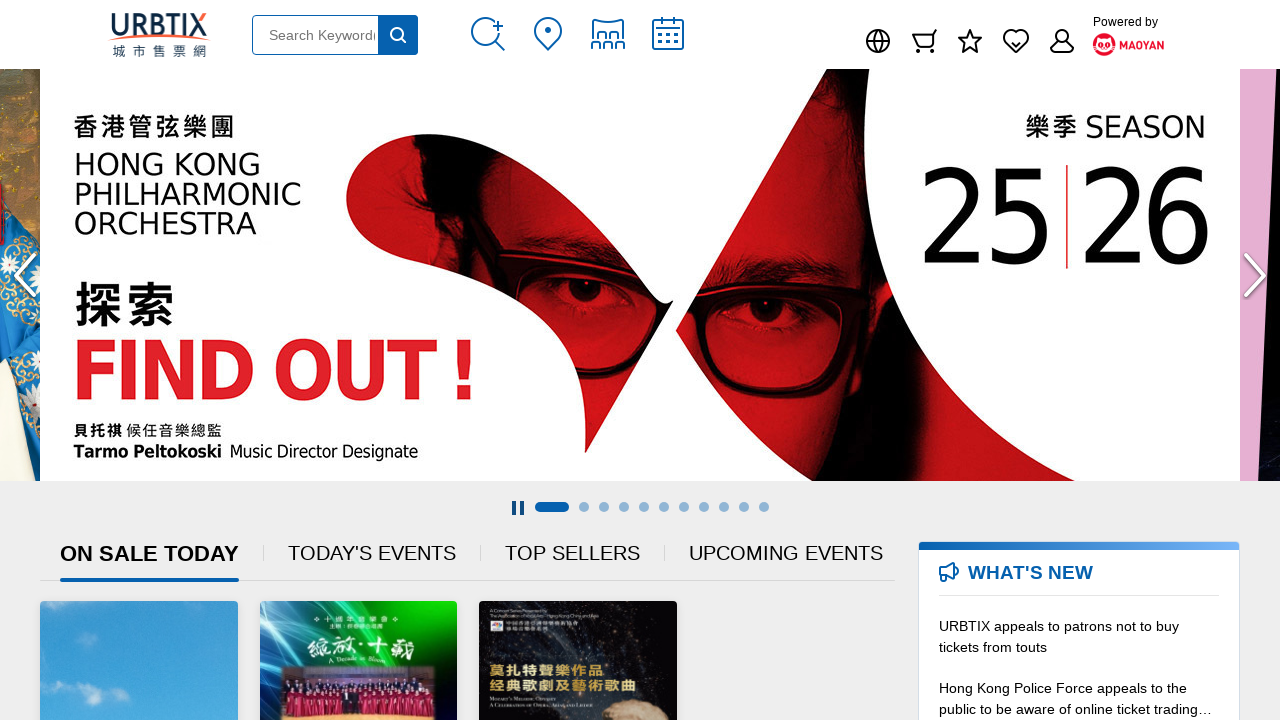